Navigates through SyntaxProjects website to the simple form demo page, enters text in a message field, and clicks the show message button

Starting URL: http://syntaxprojects.com/

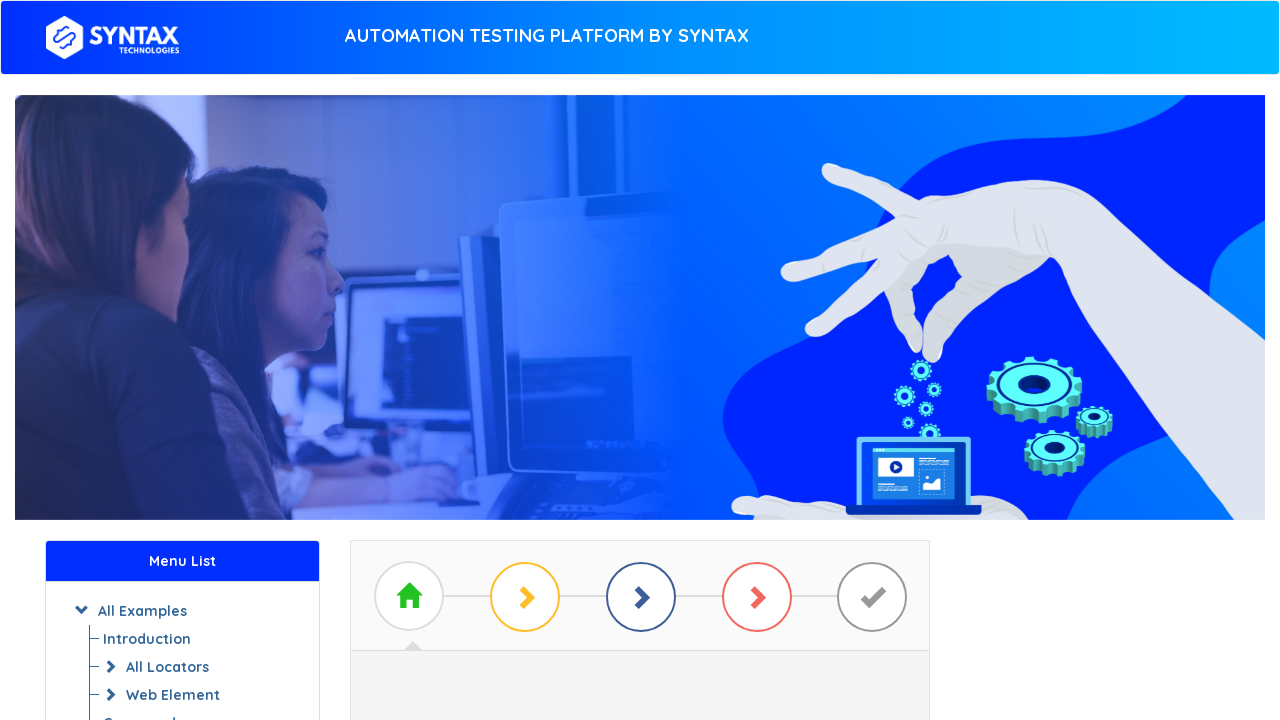

Clicked 'Start Practising' link at (640, 372) on xpath=//a[text()=' Start Practising ']
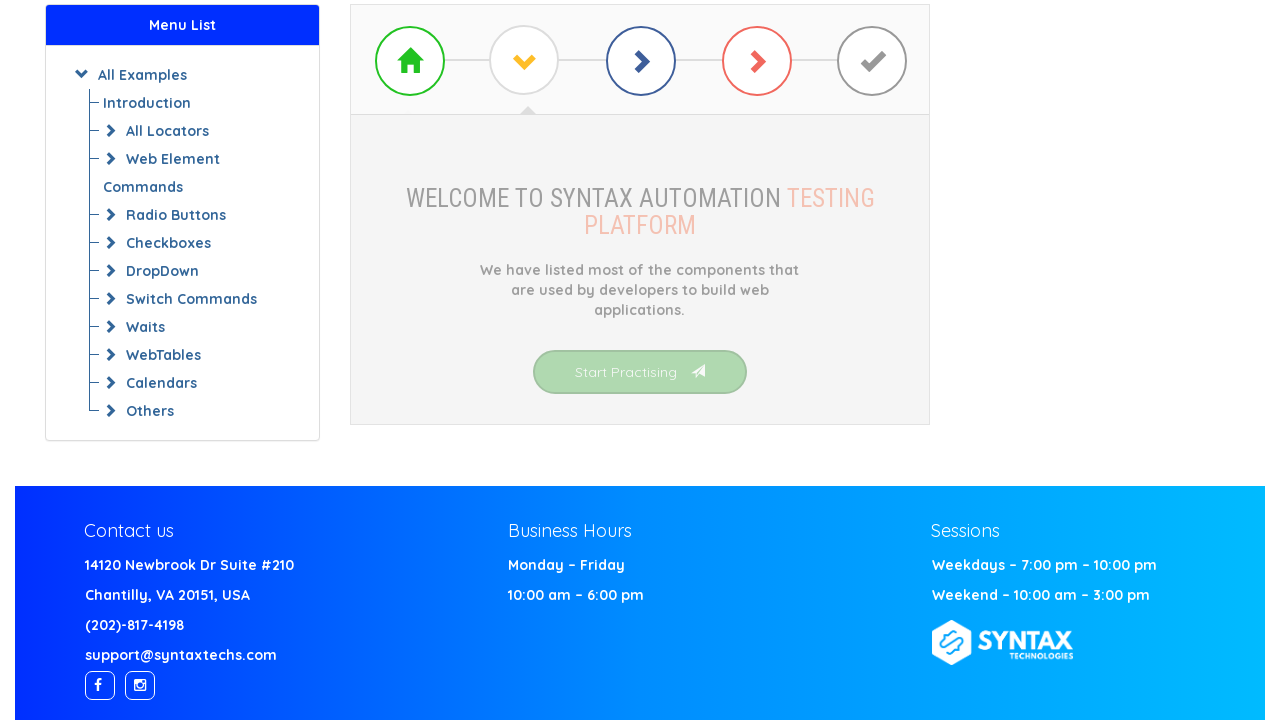

Waited for practice list items to load
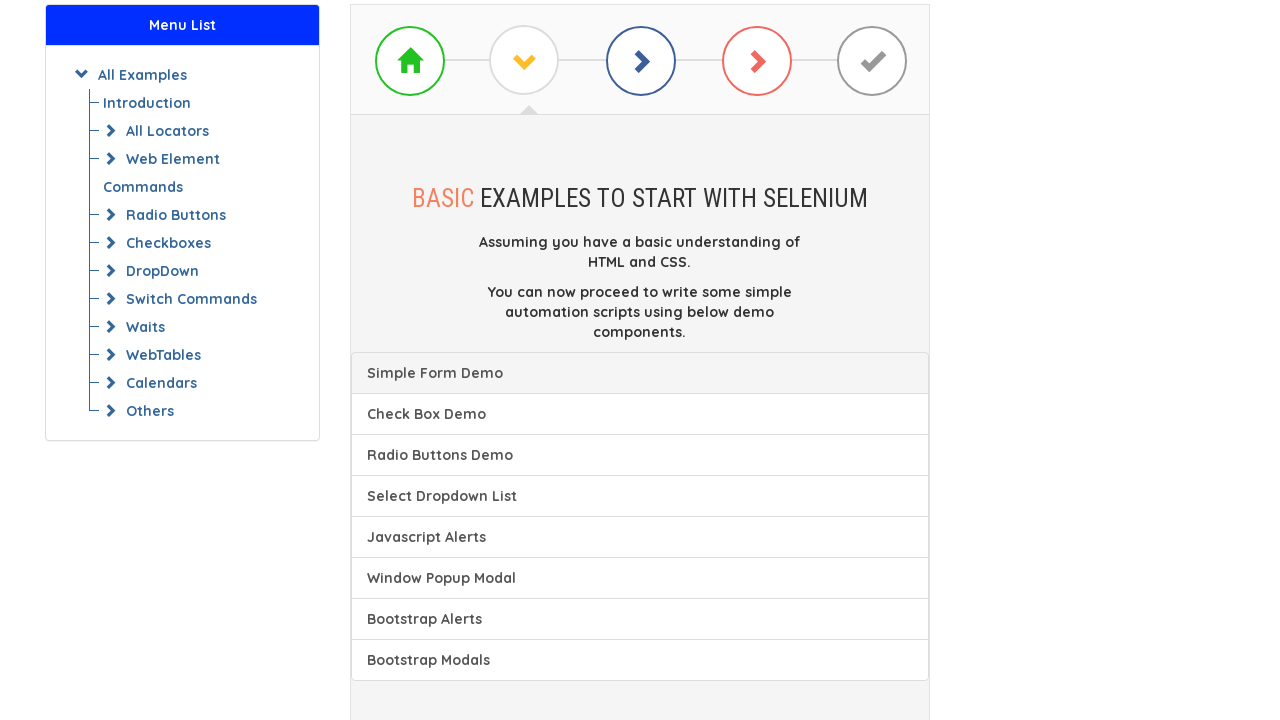

Clicked on simple form demo (first item in list) at (640, 373) on (//a[@class='list-group-item'])[1]
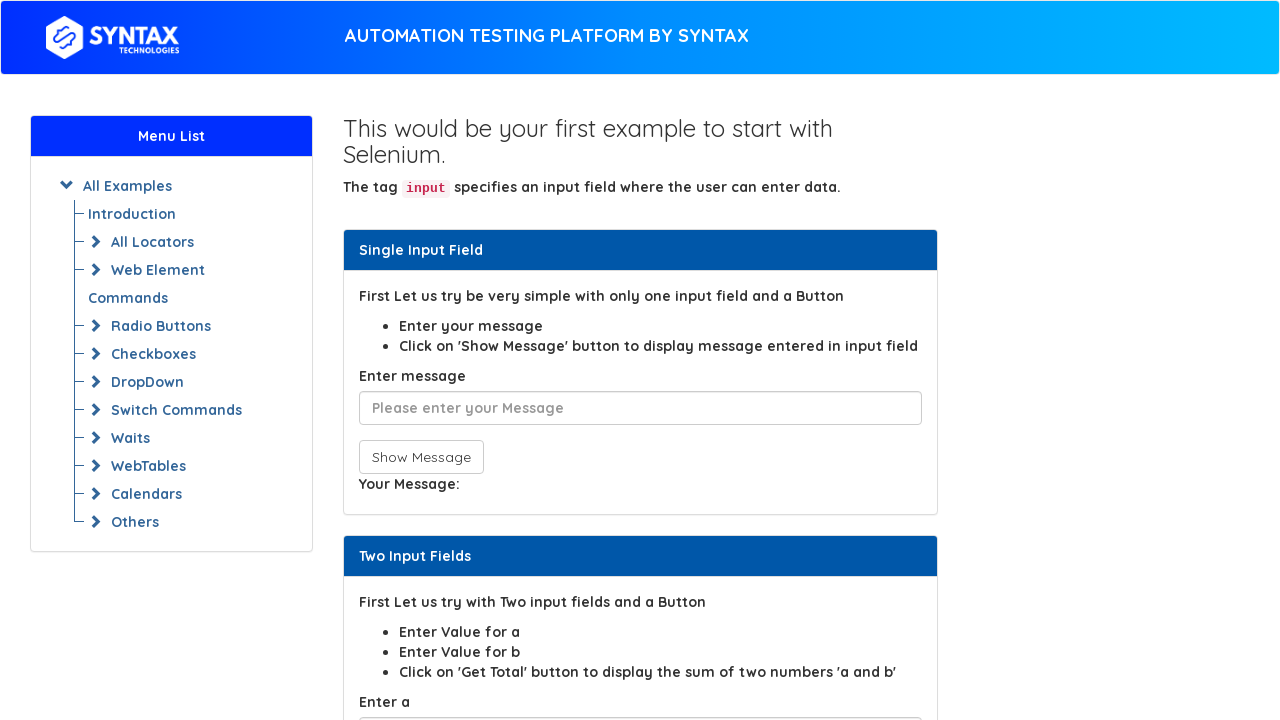

Entered 'Hello' in message field on //input[@id='user-message']
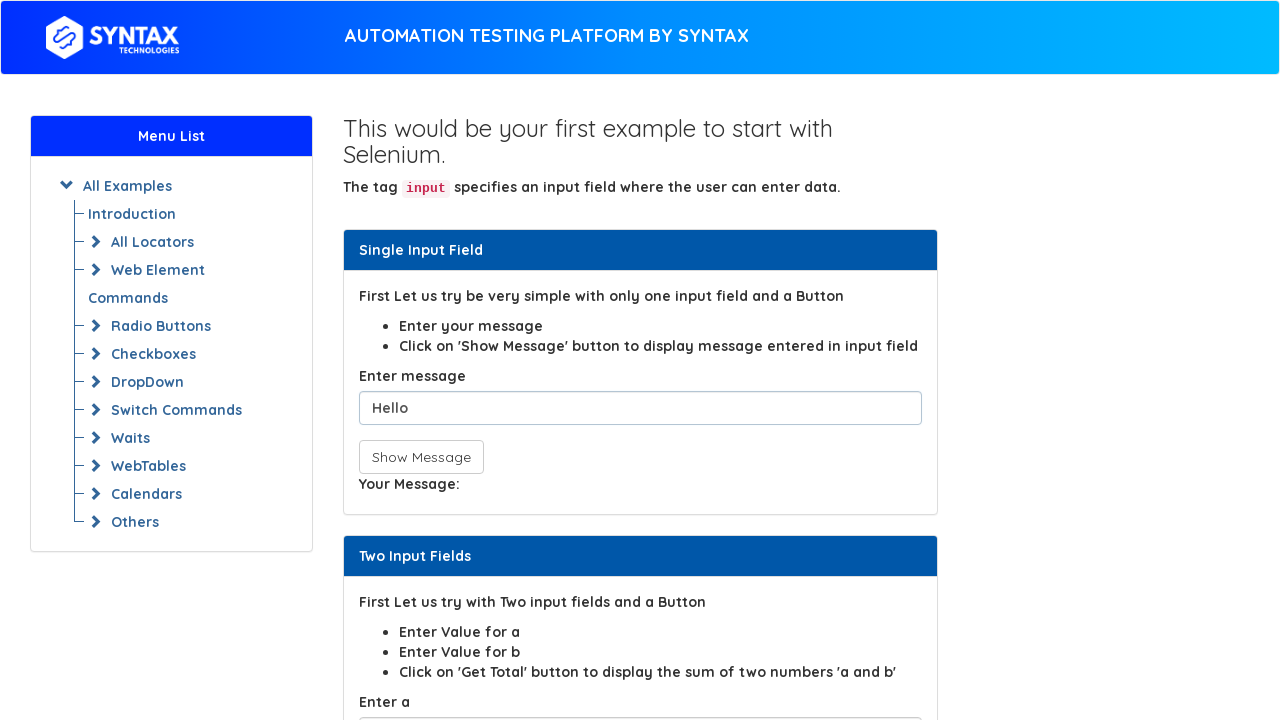

Clicked 'Show Message' button at (421, 457) on xpath=//button[text()='Show Message']
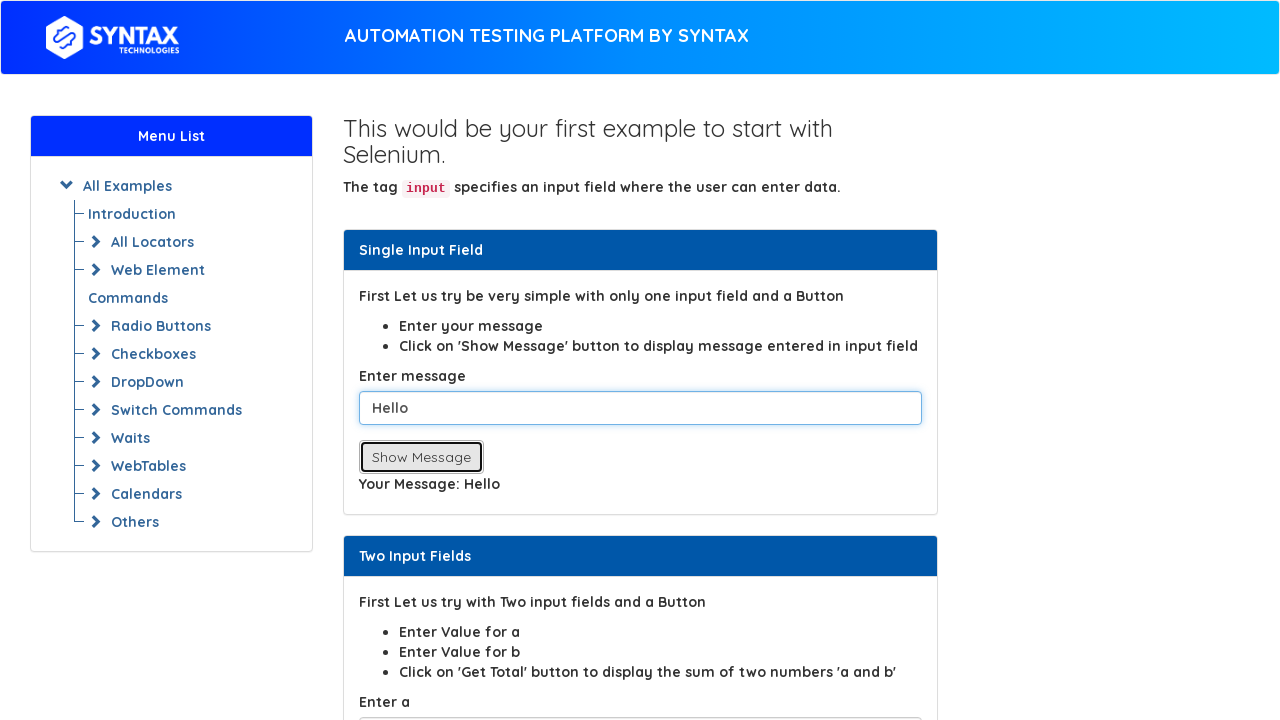

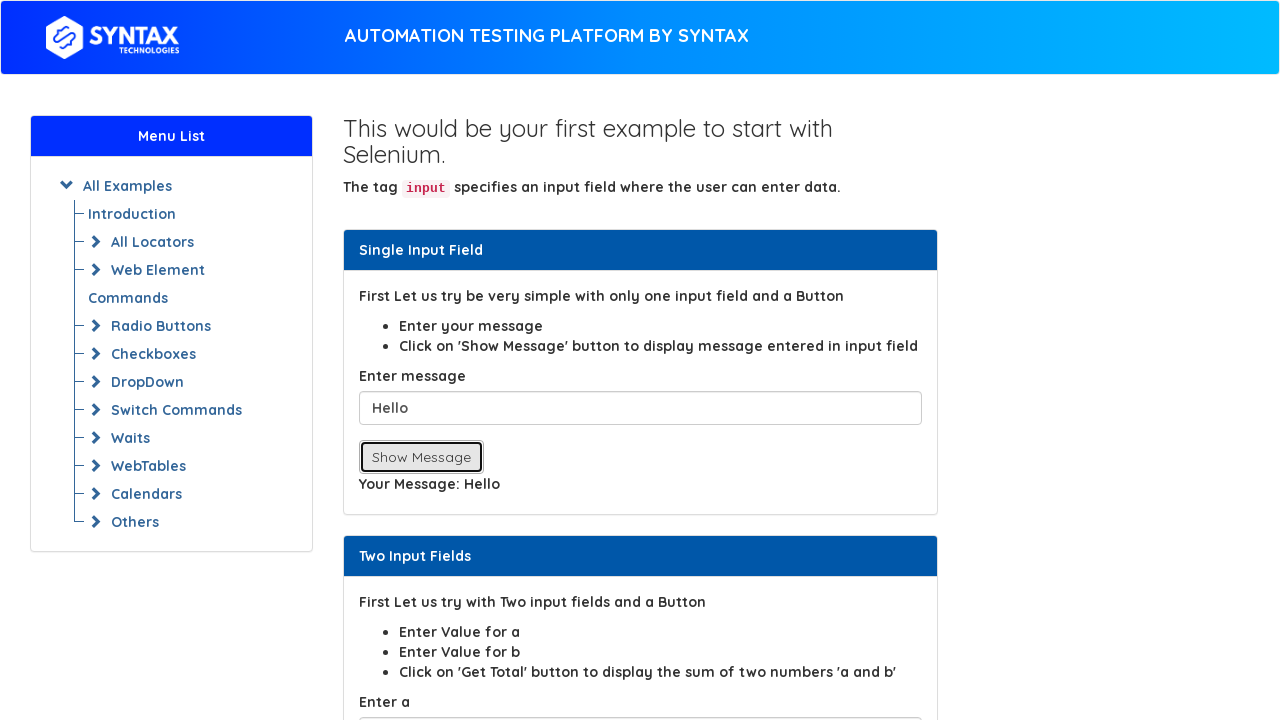